Tests checkbox selection on a practice form by finding and clicking all profession and tool checkboxes

Starting URL: https://www.techlistic.com/p/selenium-practice-form.html

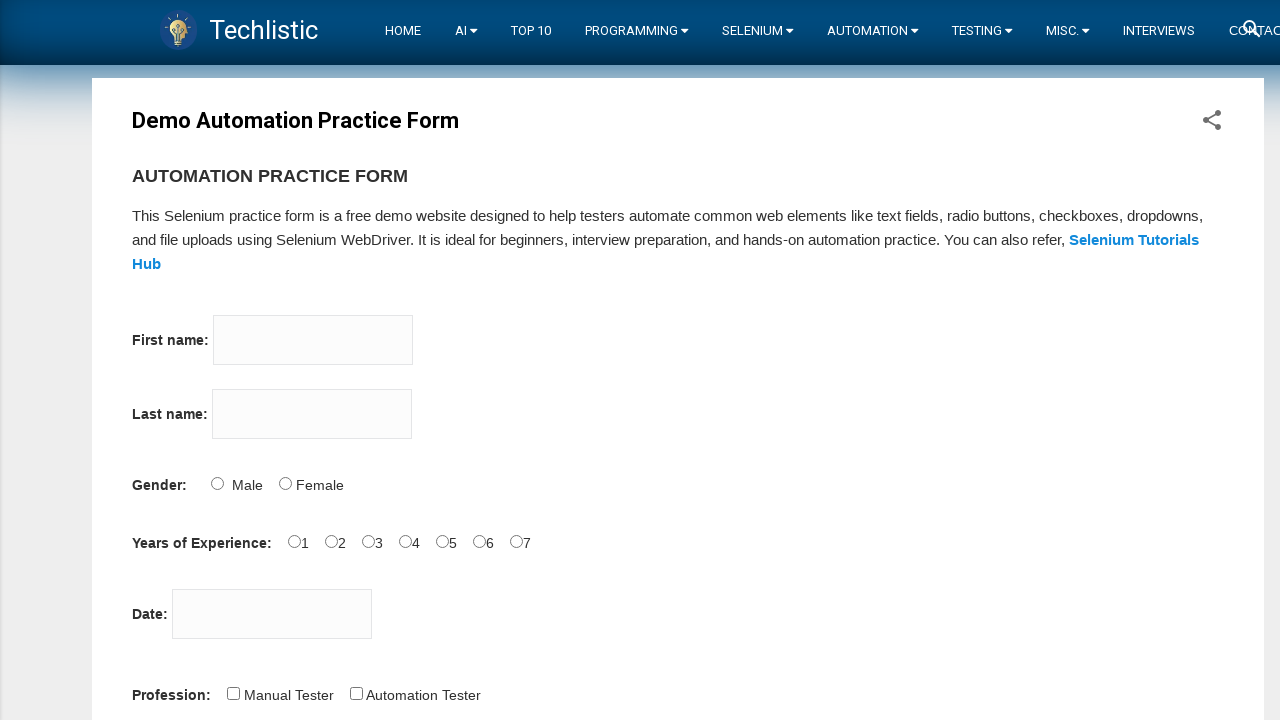

Located all profession and tool checkboxes on the practice form
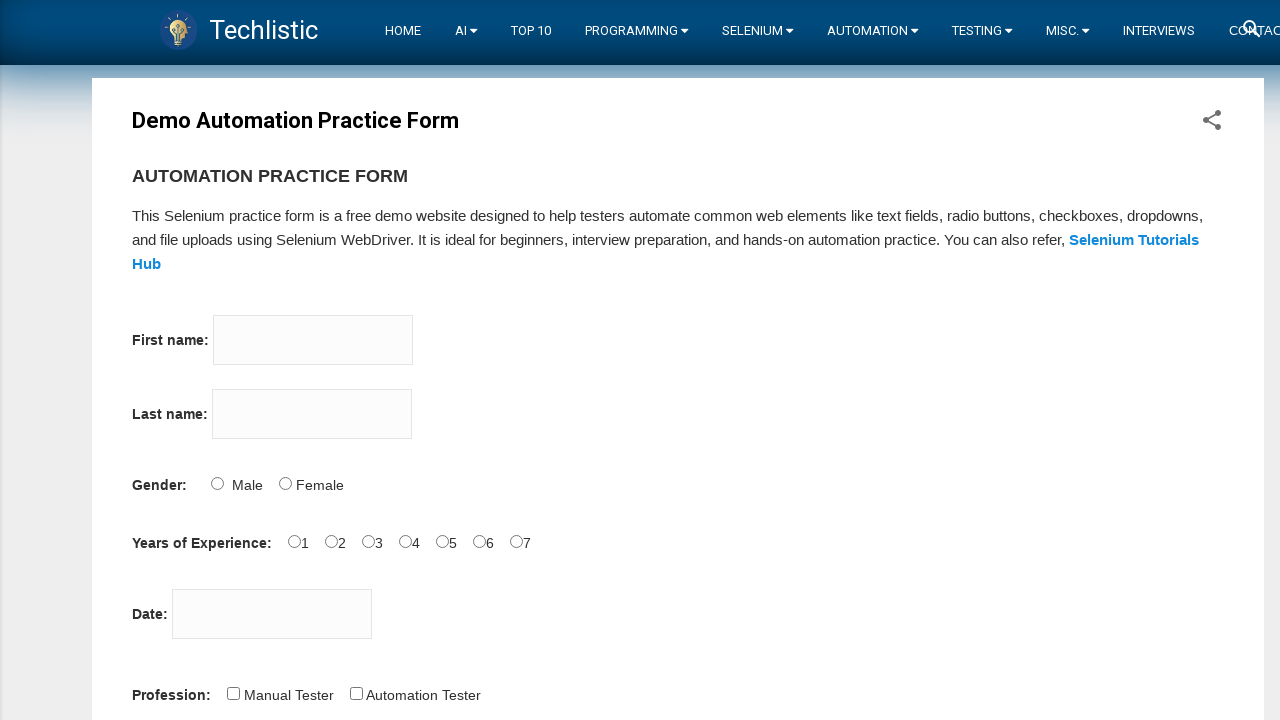

Clicked a checkbox to select a profession or tool at (233, 693) on xpath=//input[@name='profession' and @type='checkbox'] | //input[@name='tool' an
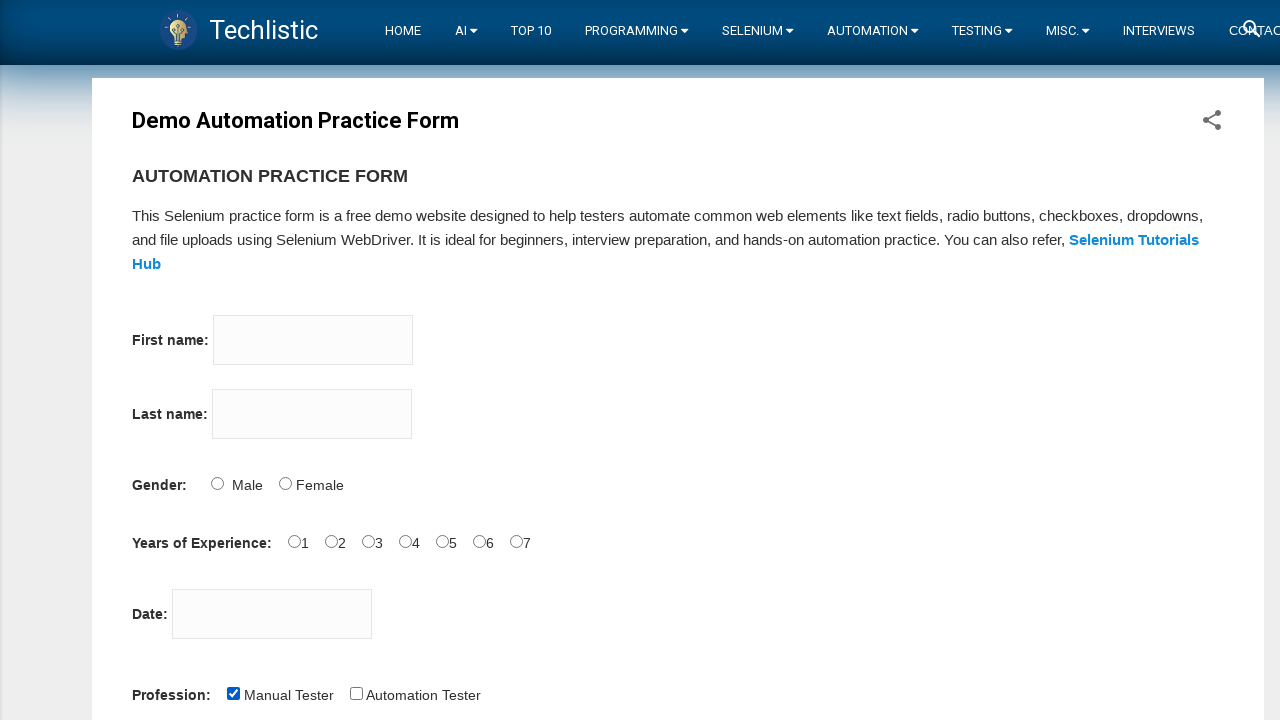

Clicked a checkbox to select a profession or tool at (356, 693) on xpath=//input[@name='profession' and @type='checkbox'] | //input[@name='tool' an
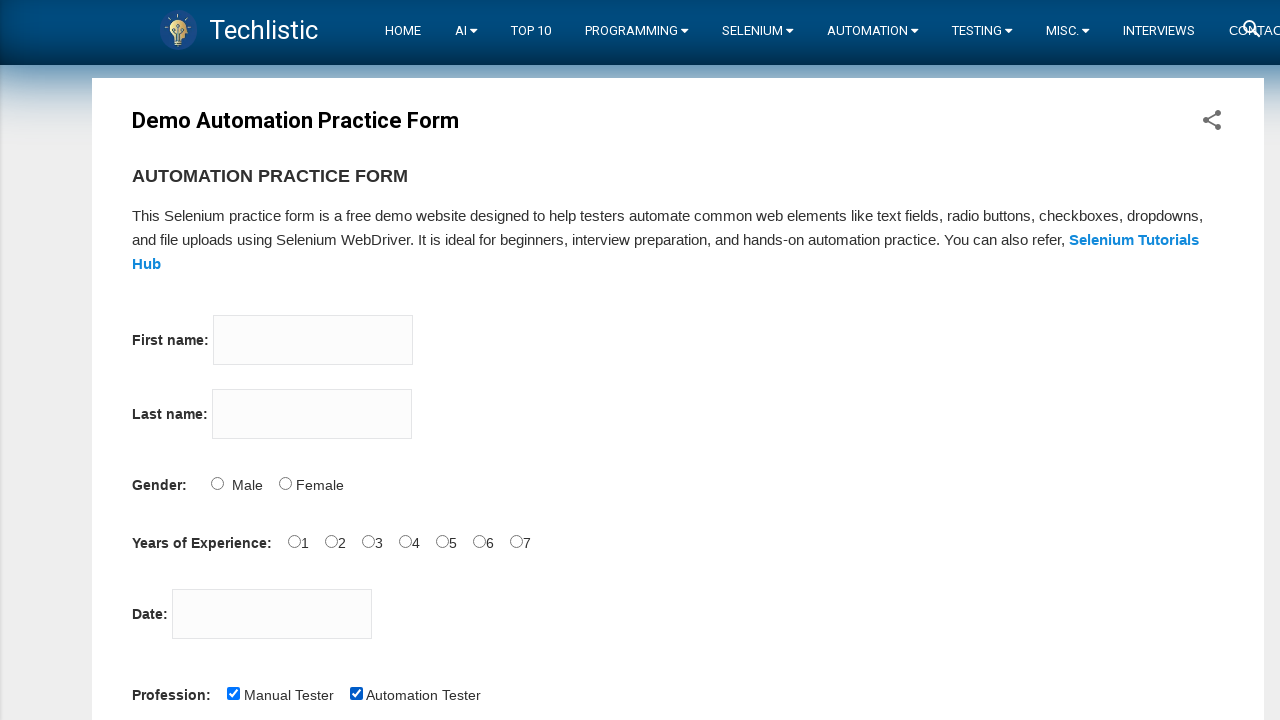

Clicked a checkbox to select a profession or tool at (281, 360) on xpath=//input[@name='profession' and @type='checkbox'] | //input[@name='tool' an
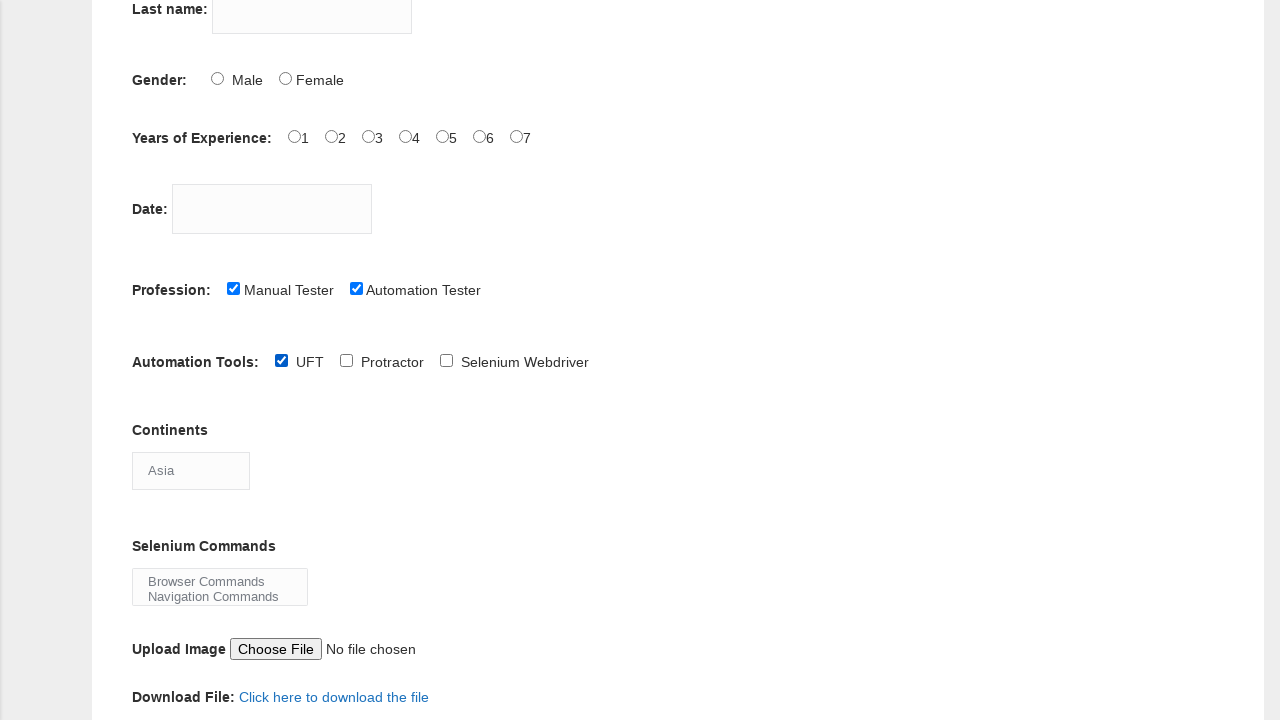

Clicked a checkbox to select a profession or tool at (346, 360) on xpath=//input[@name='profession' and @type='checkbox'] | //input[@name='tool' an
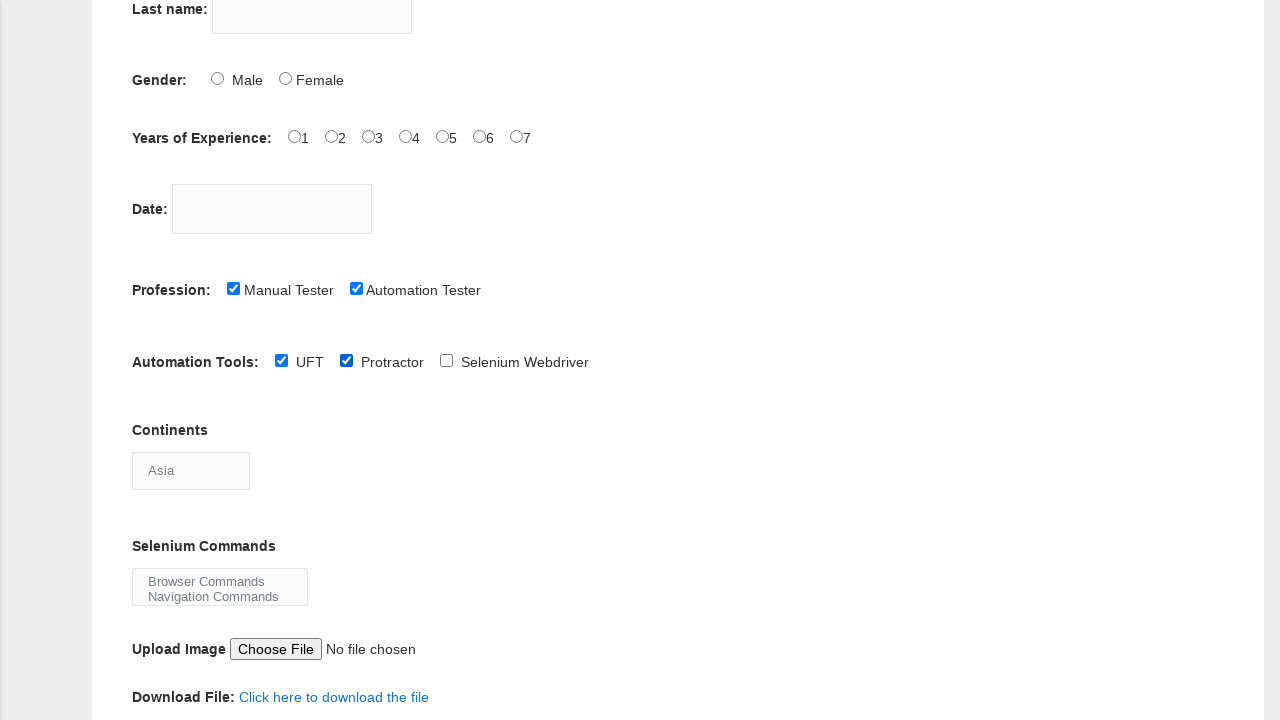

Clicked a checkbox to select a profession or tool at (446, 360) on xpath=//input[@name='profession' and @type='checkbox'] | //input[@name='tool' an
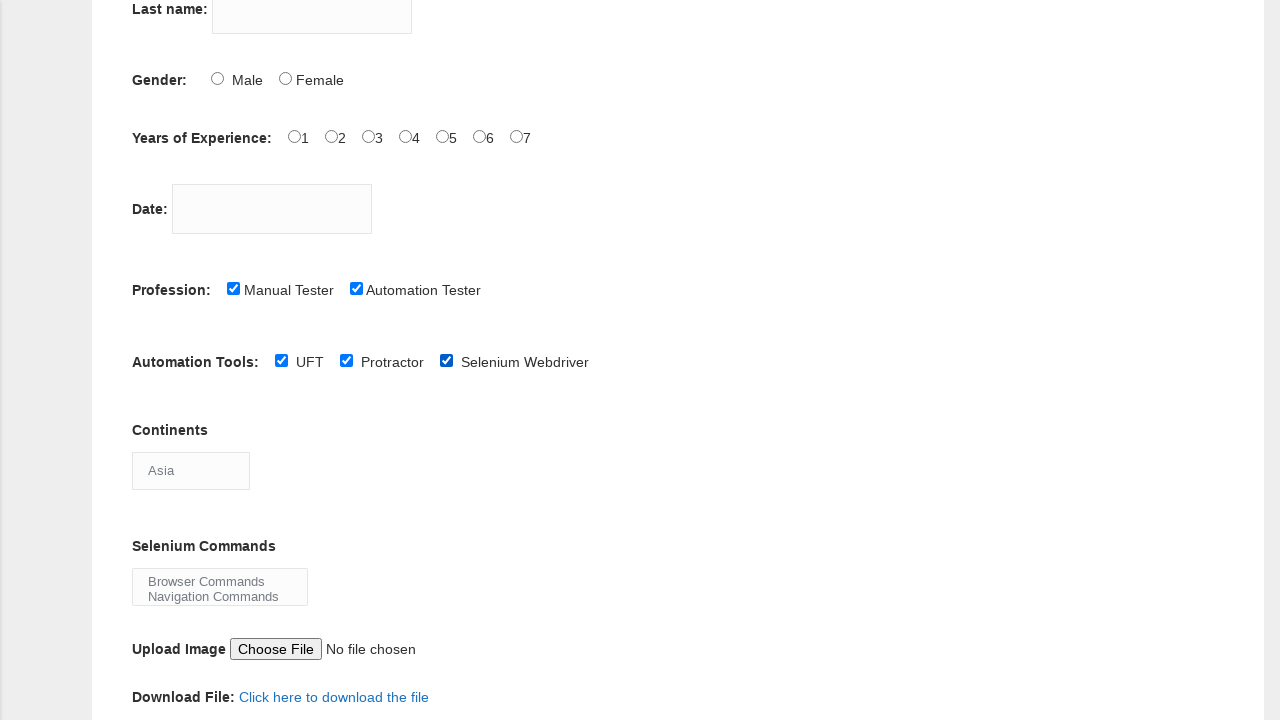

Waited 2 seconds to see results
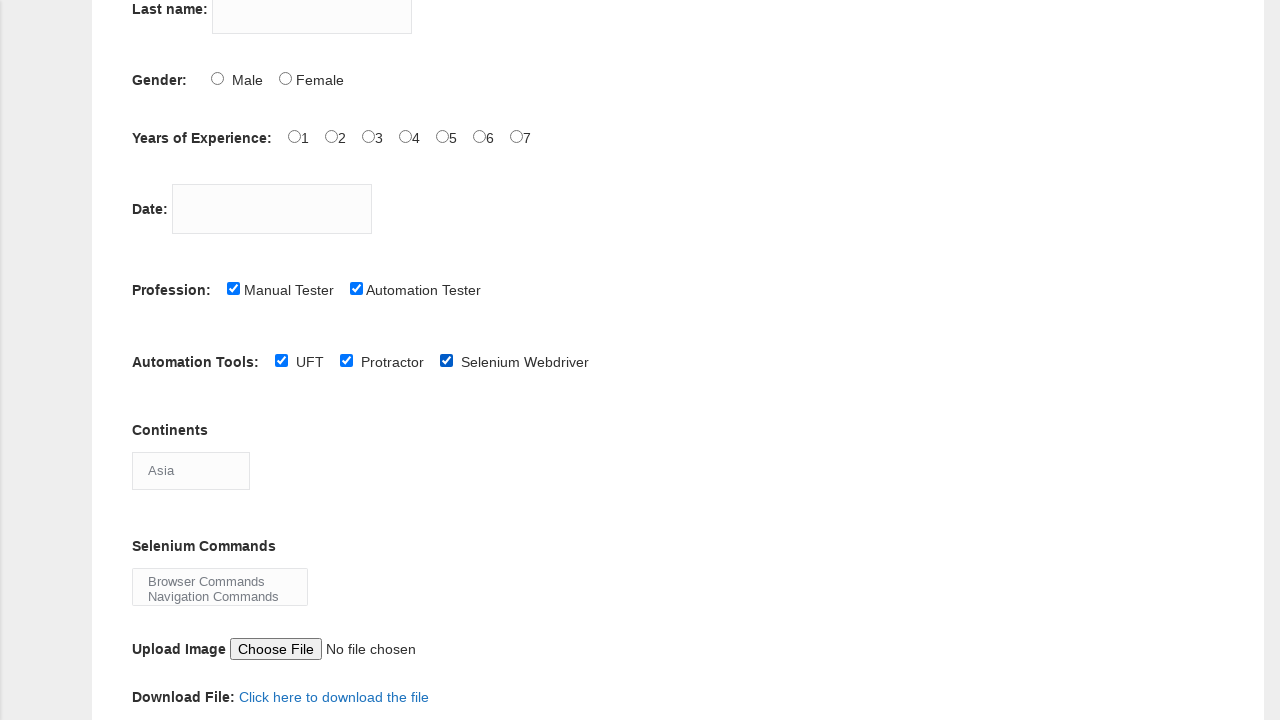

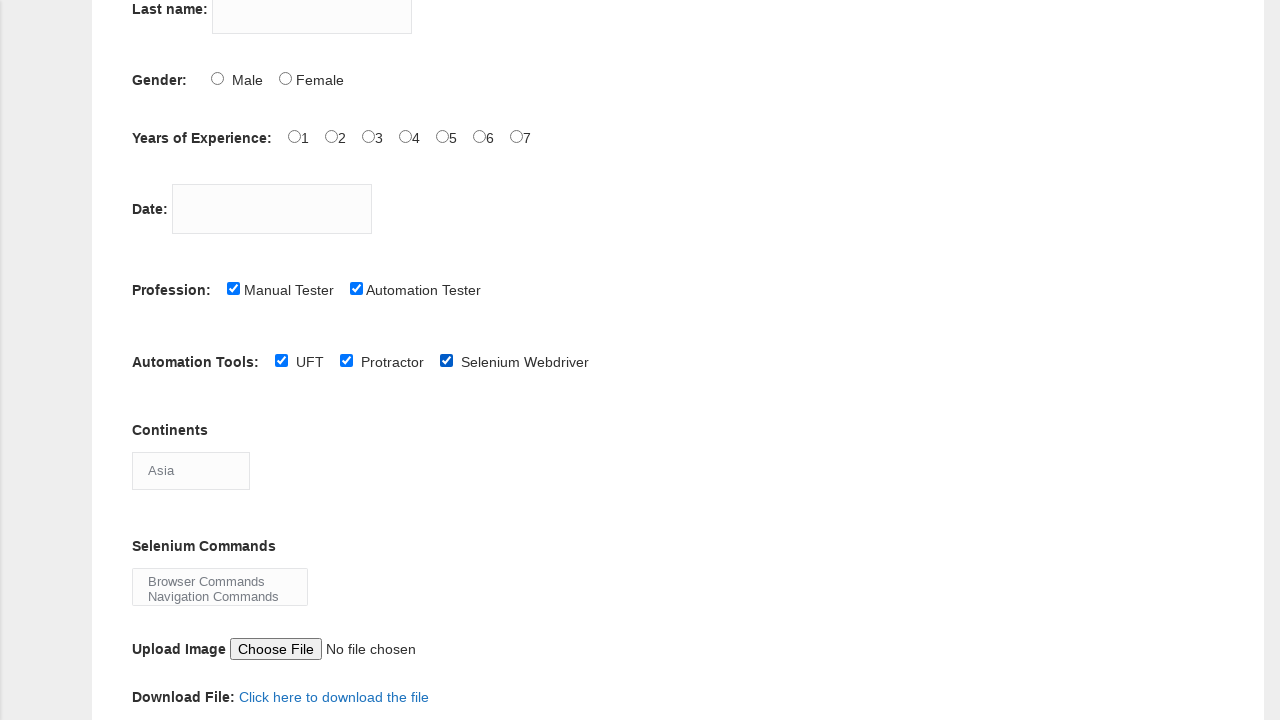